Tests button click functionality on DemoQA by clicking a button and verifying the success message appears

Starting URL: https://demoqa.com/buttons

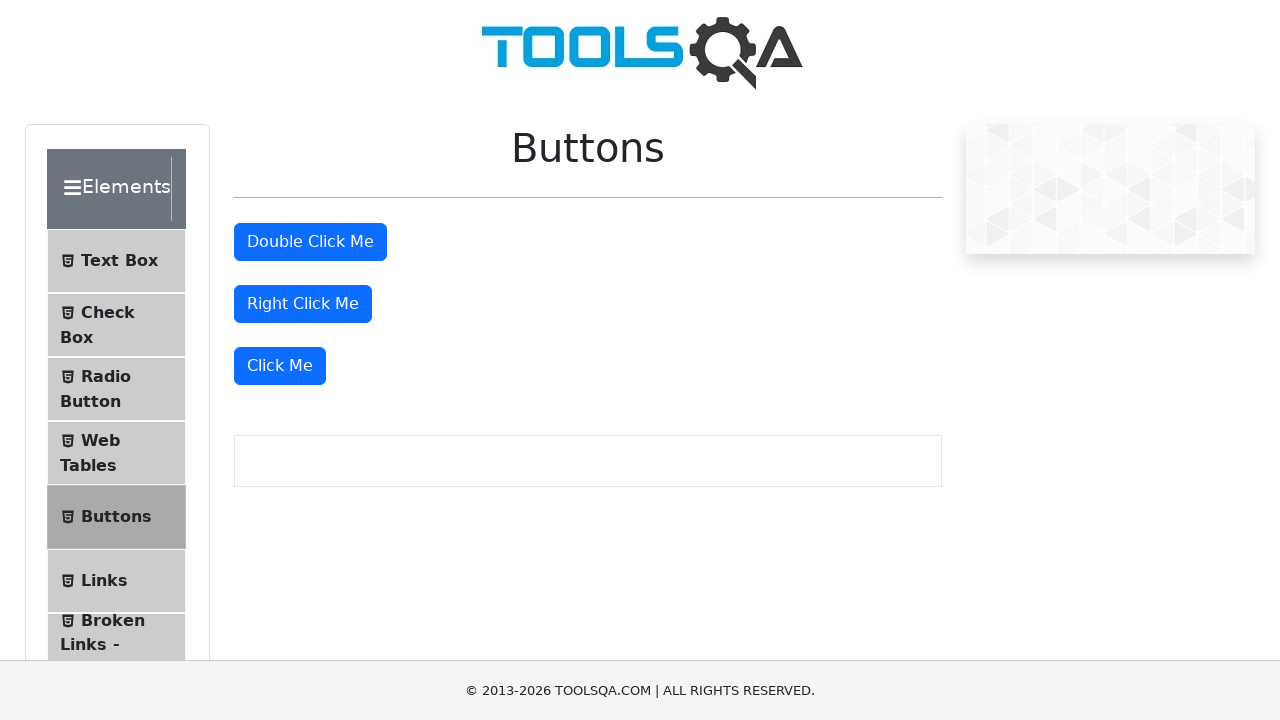

Clicked the 'Click Me' button at (280, 366) on xpath=//button[normalize-space()='Click Me']
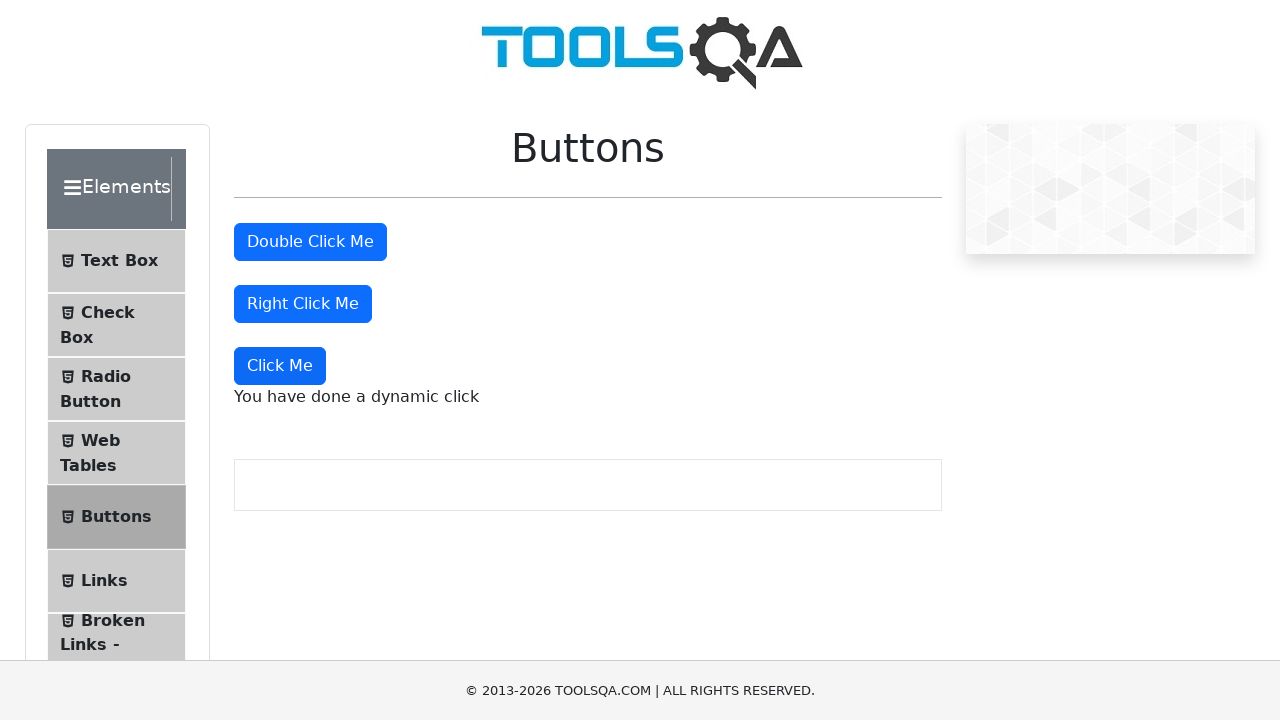

Success message element appeared
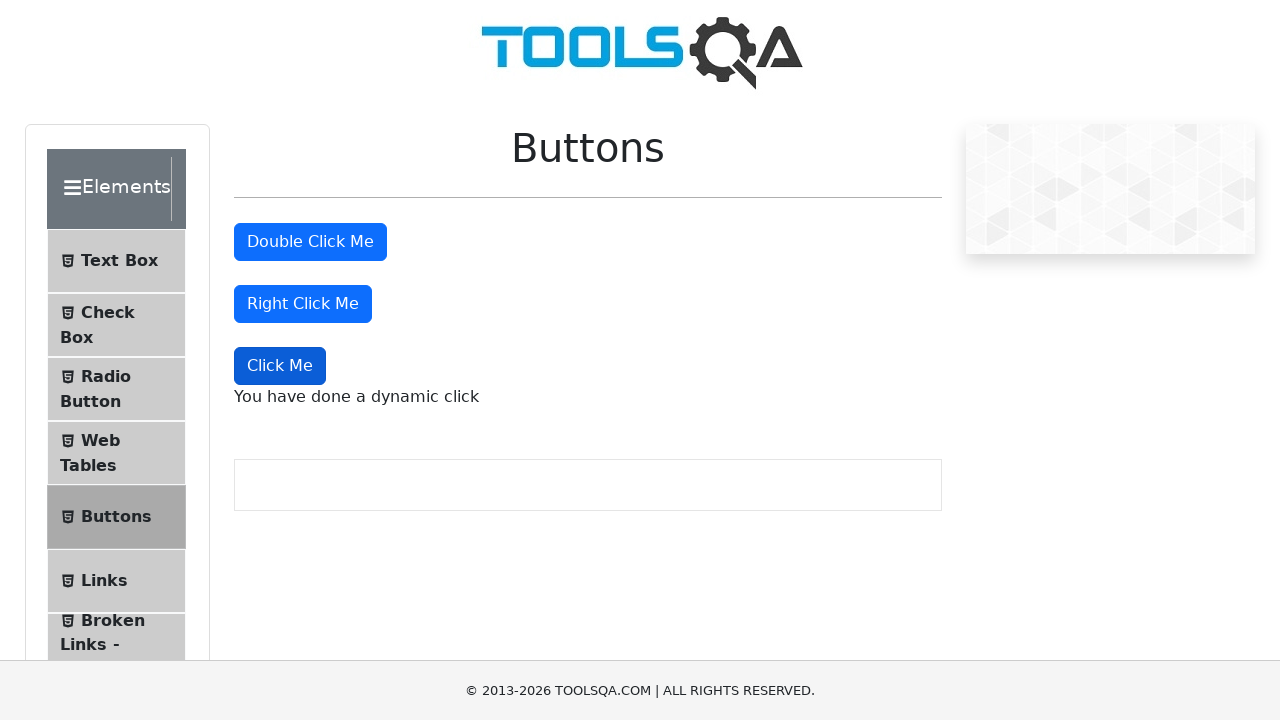

Located the success message element
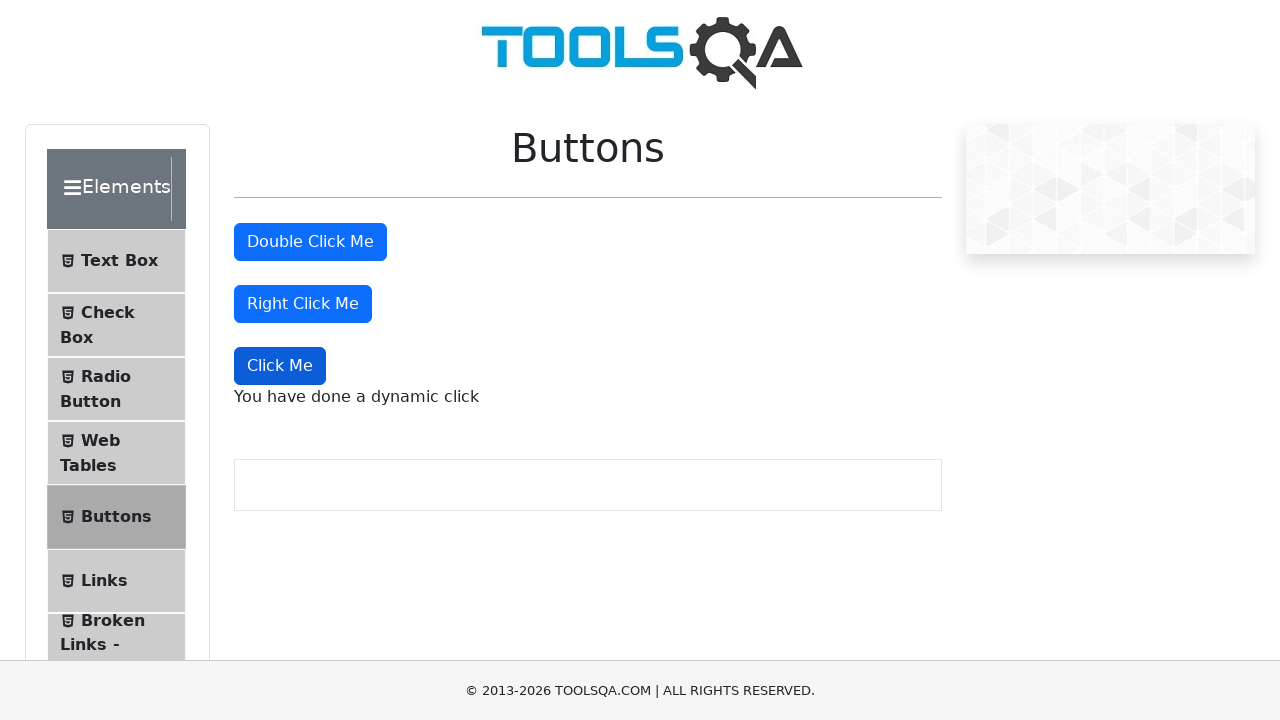

Verified success message text: 'You have done a dynamic click'
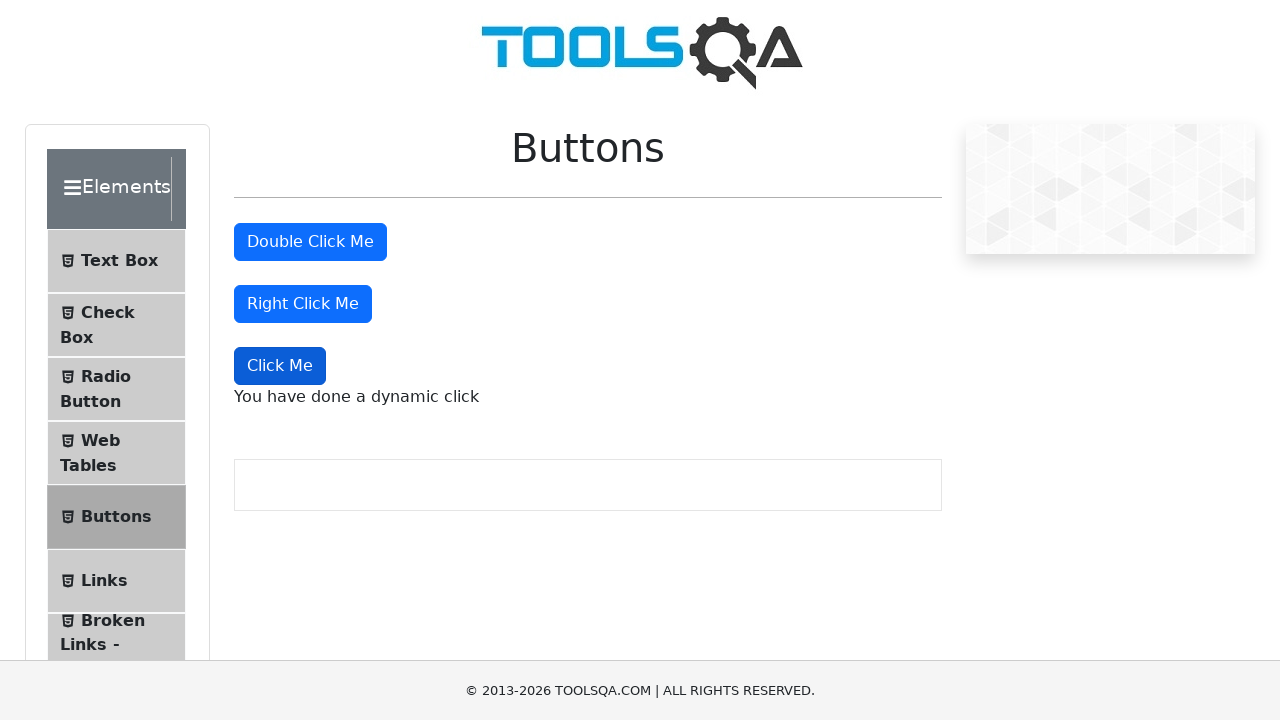

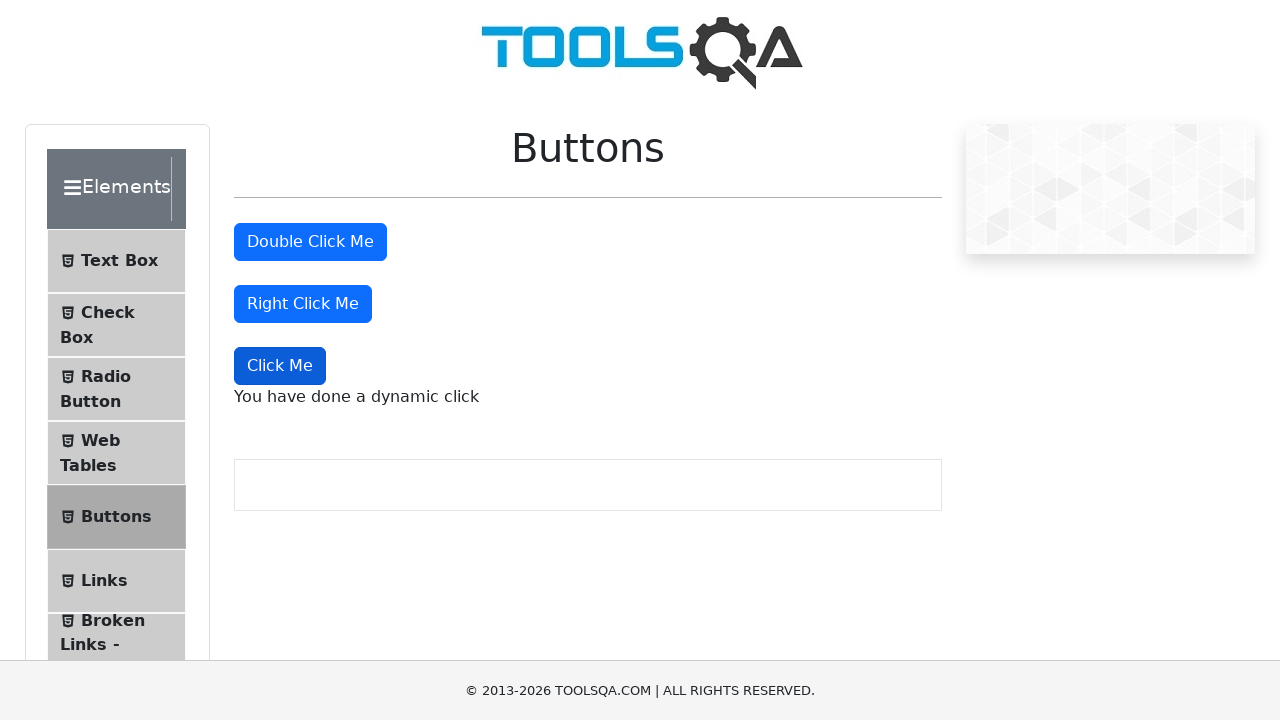